Tests that entered text is trimmed when saving edits

Starting URL: https://demo.playwright.dev/todomvc

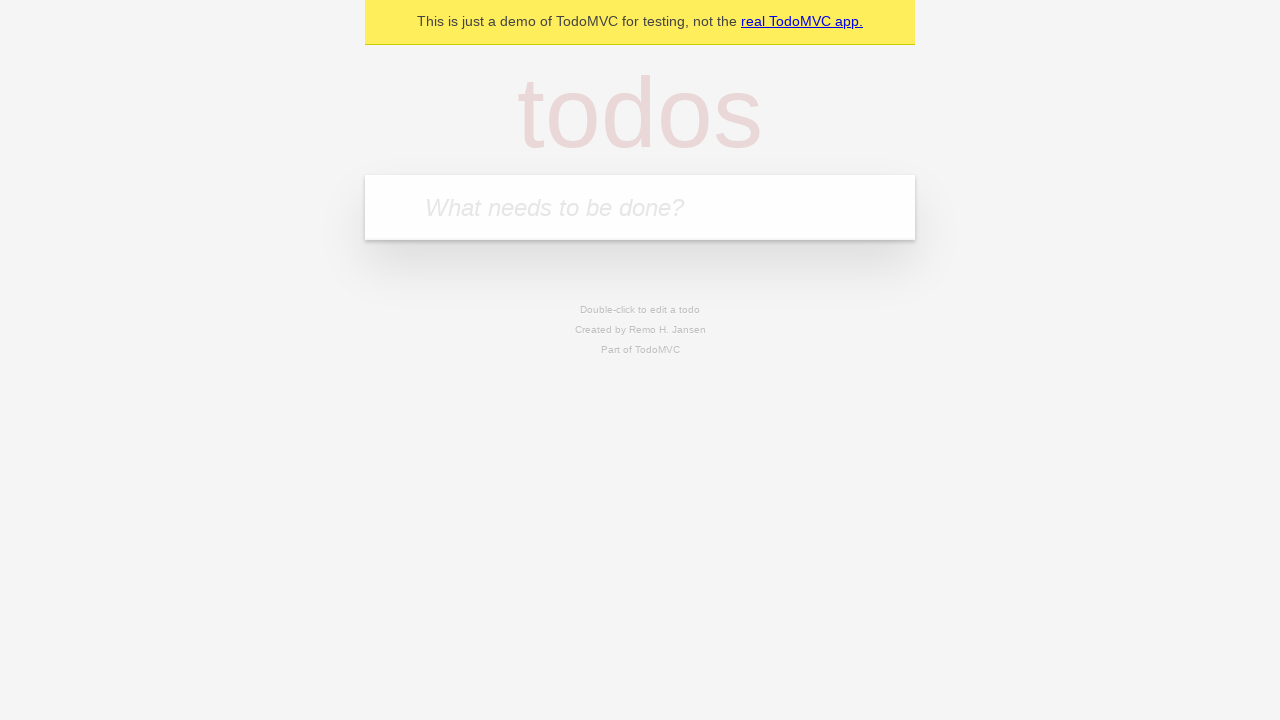

Filled new todo input with 'buy some cheese' on .new-todo
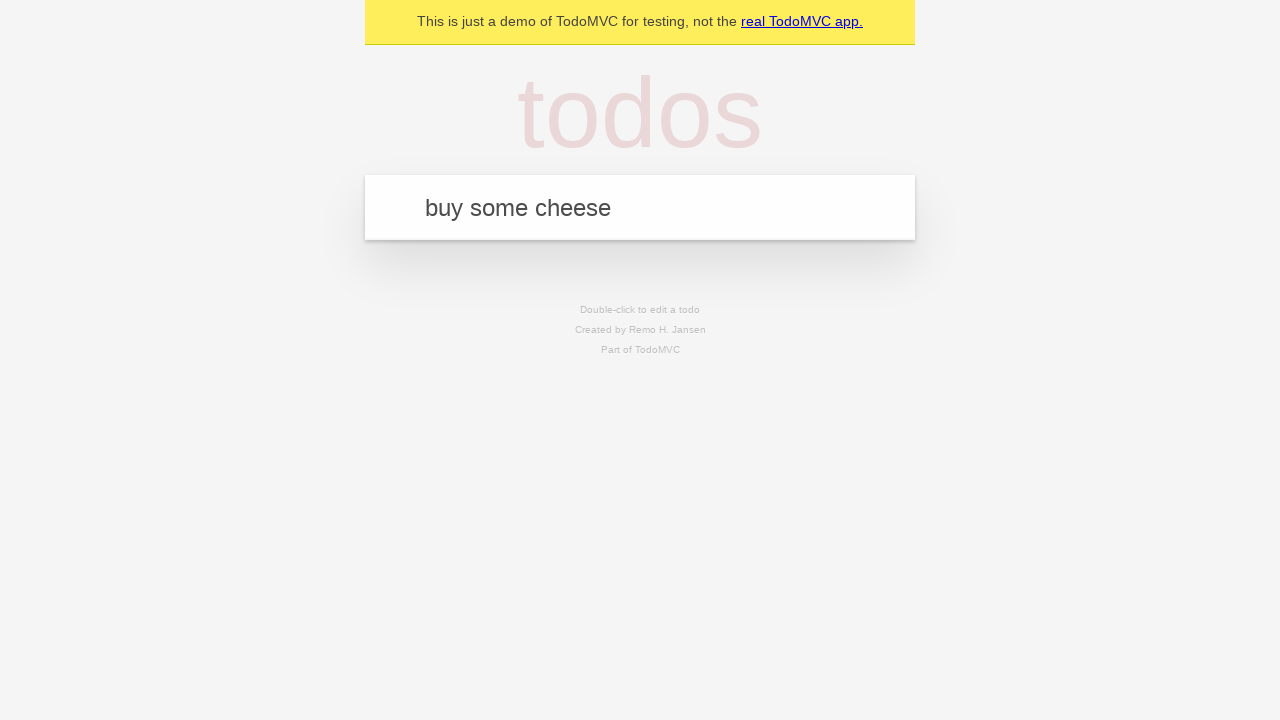

Pressed Enter to create first todo on .new-todo
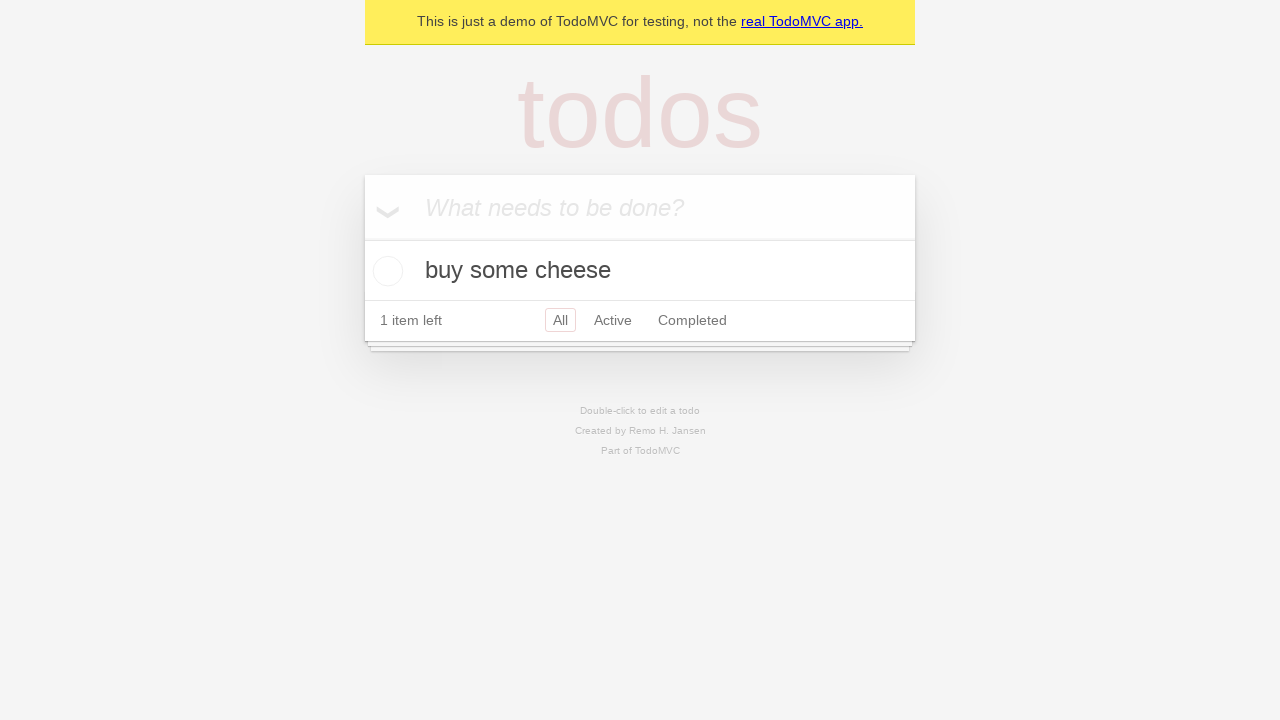

Filled new todo input with 'feed the cat' on .new-todo
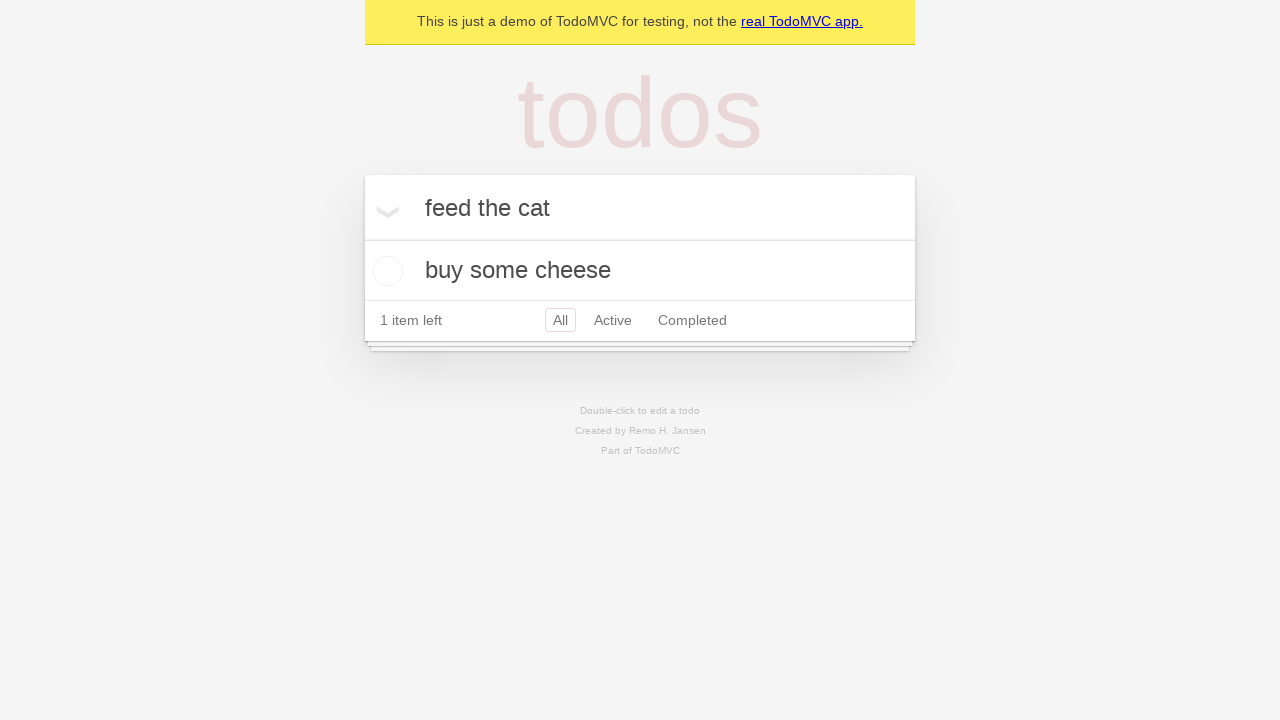

Pressed Enter to create second todo on .new-todo
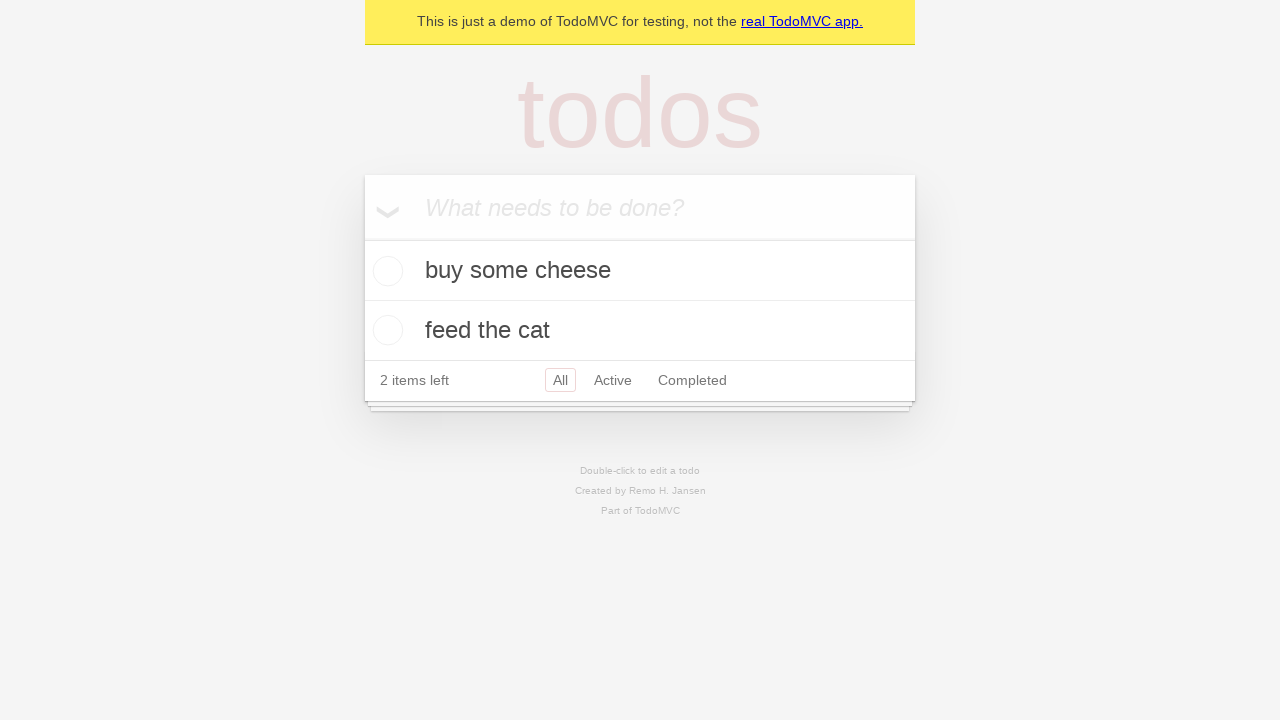

Filled new todo input with 'book a doctors appointment' on .new-todo
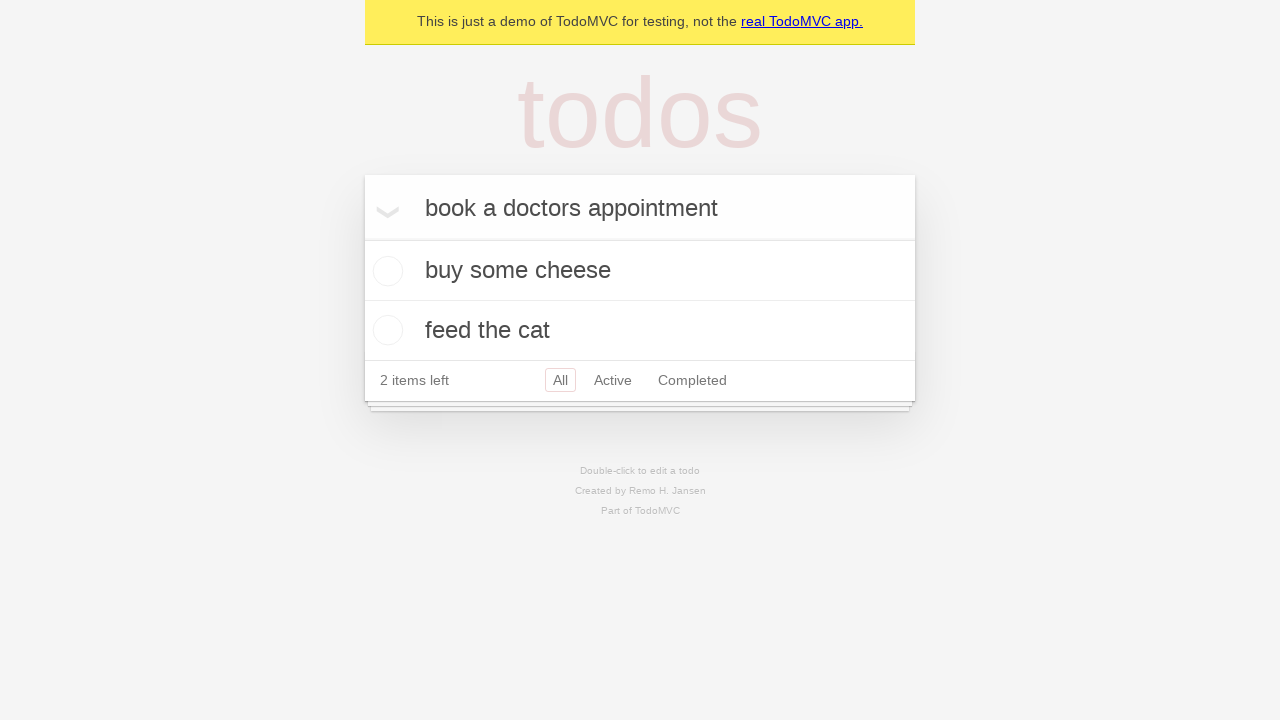

Pressed Enter to create third todo on .new-todo
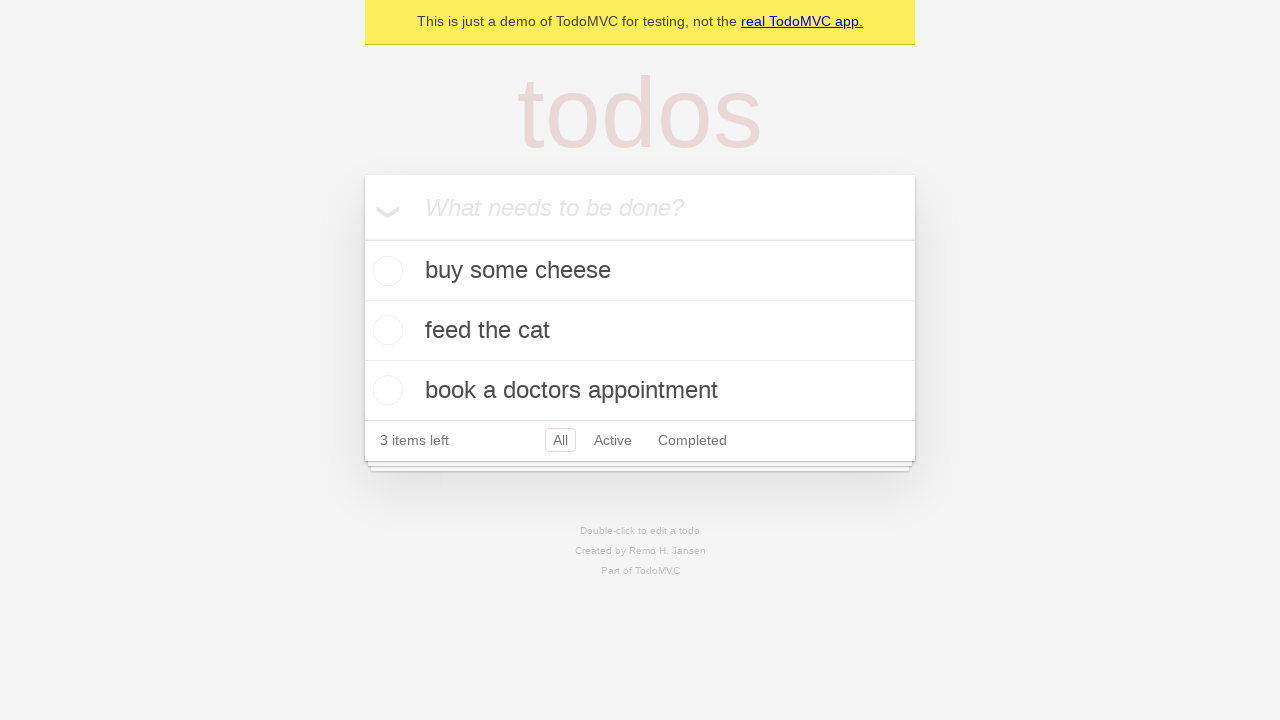

Double-clicked second todo item to enter edit mode at (640, 331) on .todo-list li >> nth=1
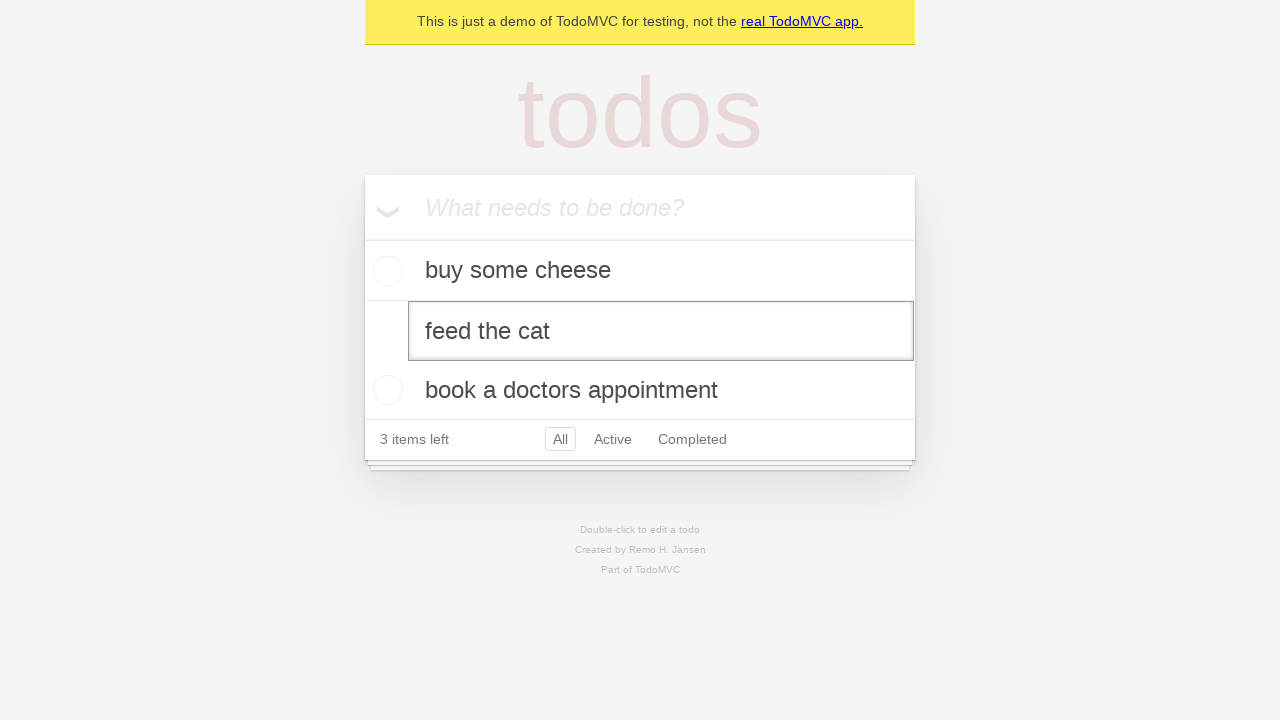

Filled edit field with text containing leading and trailing spaces on .todo-list li >> nth=1 >> .edit
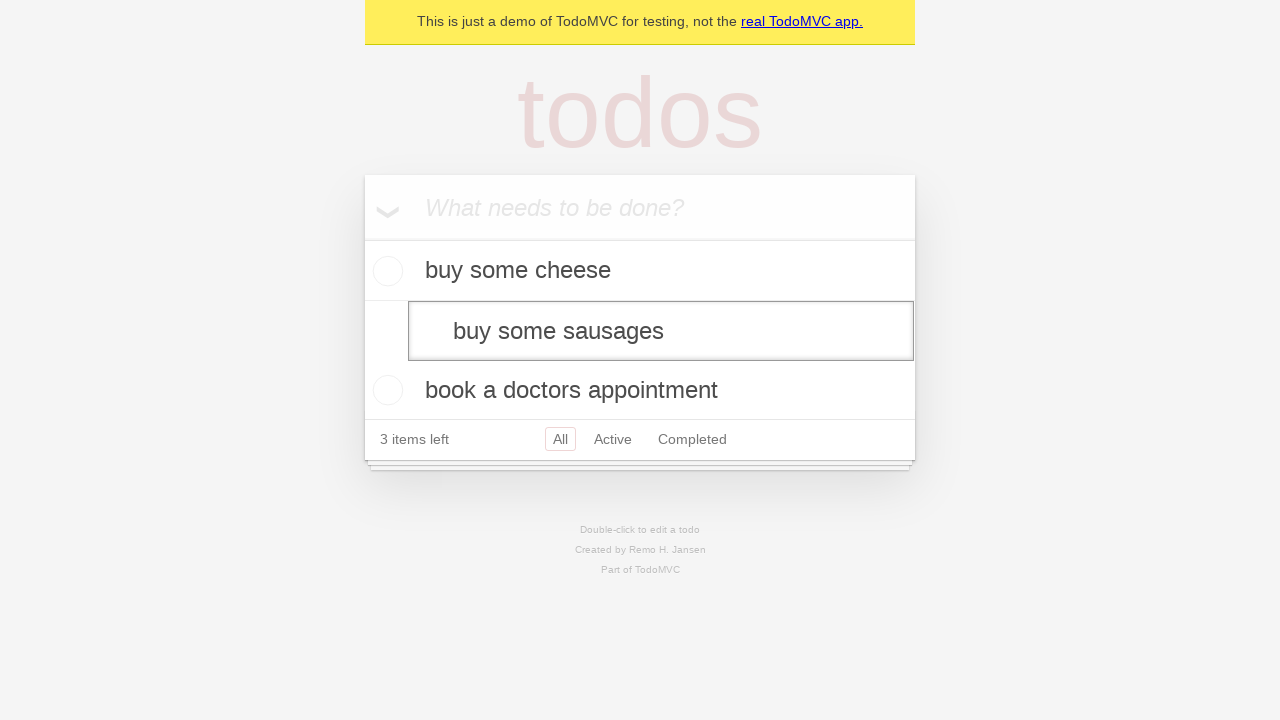

Pressed Enter to save edited todo text, verifying that spaces are trimmed on .todo-list li >> nth=1 >> .edit
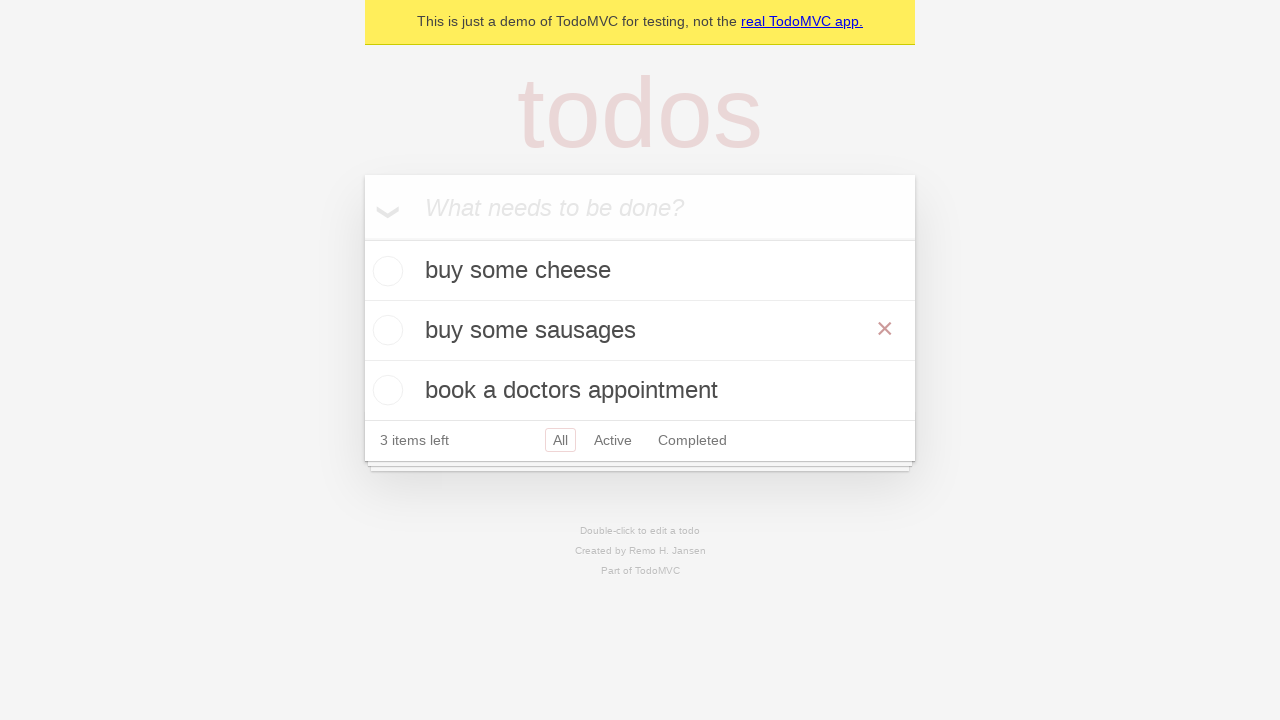

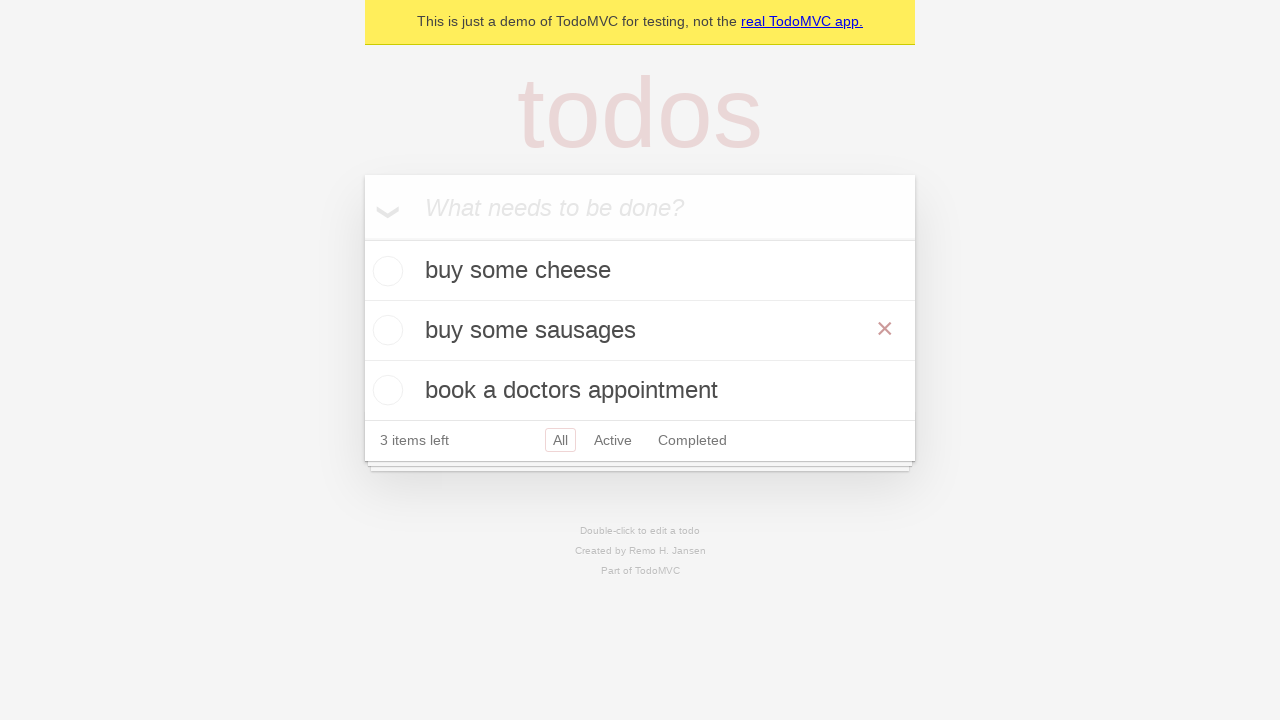